Tests navigation to the A/B Testing page on The Internet herokuapp by clicking the A/B Testing link and verifying the page loads correctly.

Starting URL: https://the-internet.herokuapp.com/

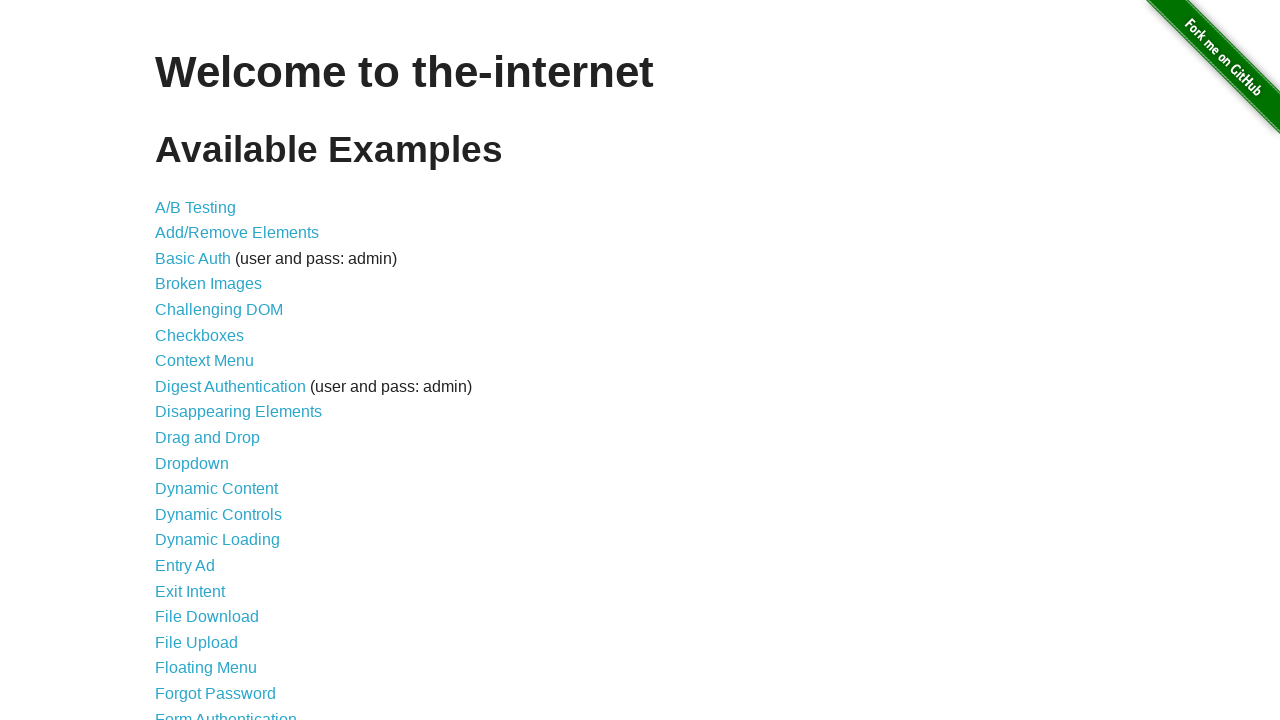

Clicked on A/B Testing link at (196, 207) on a[href='/abtest']
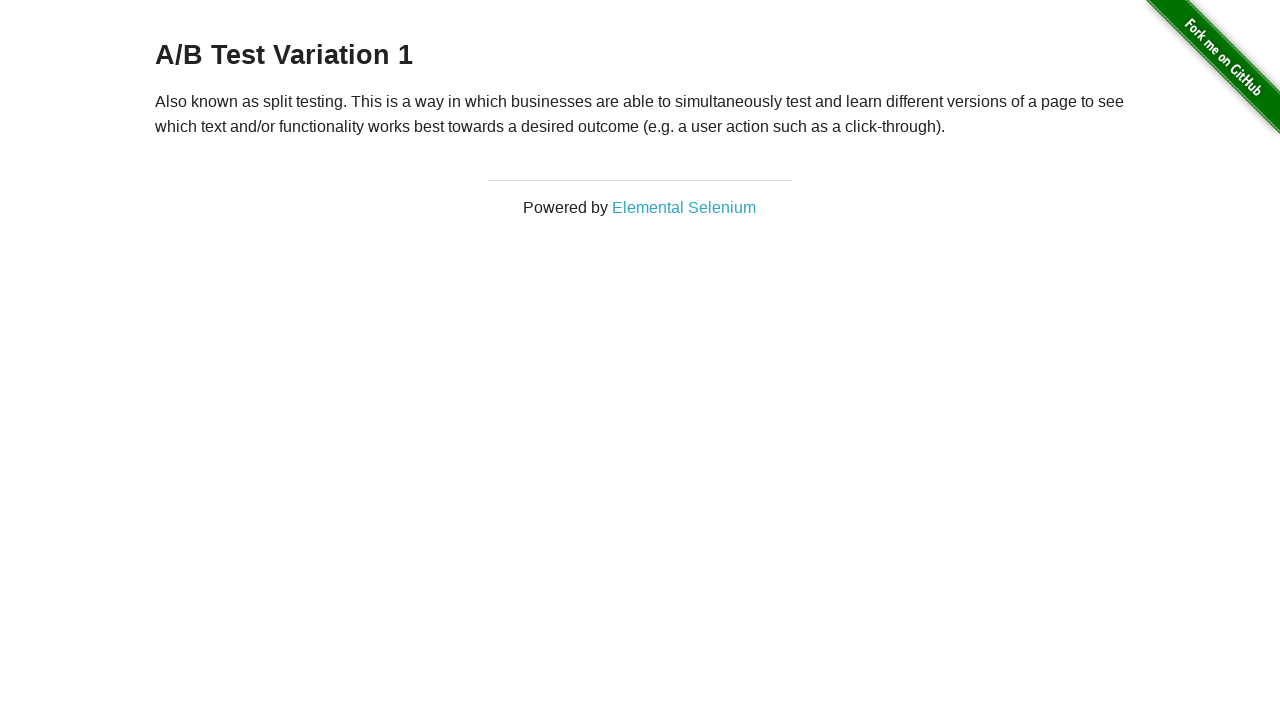

Waited for page to load (domcontentloaded)
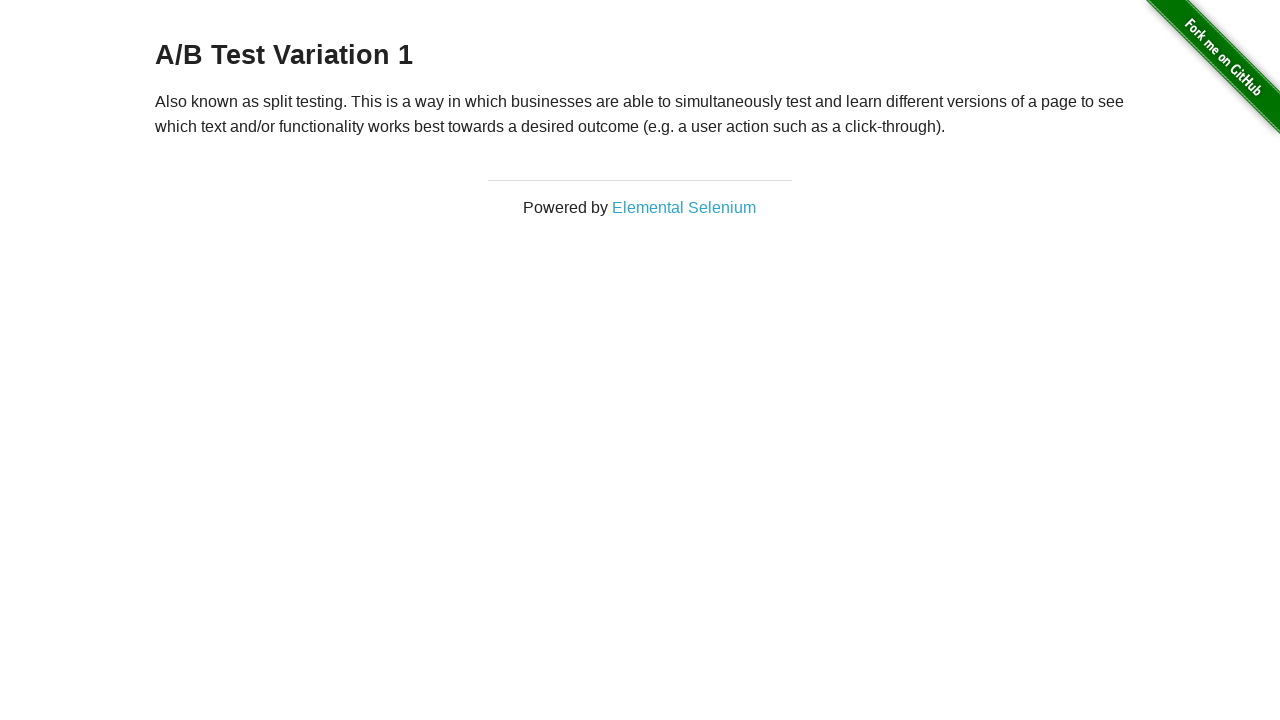

Verified page title is 'The Internet'
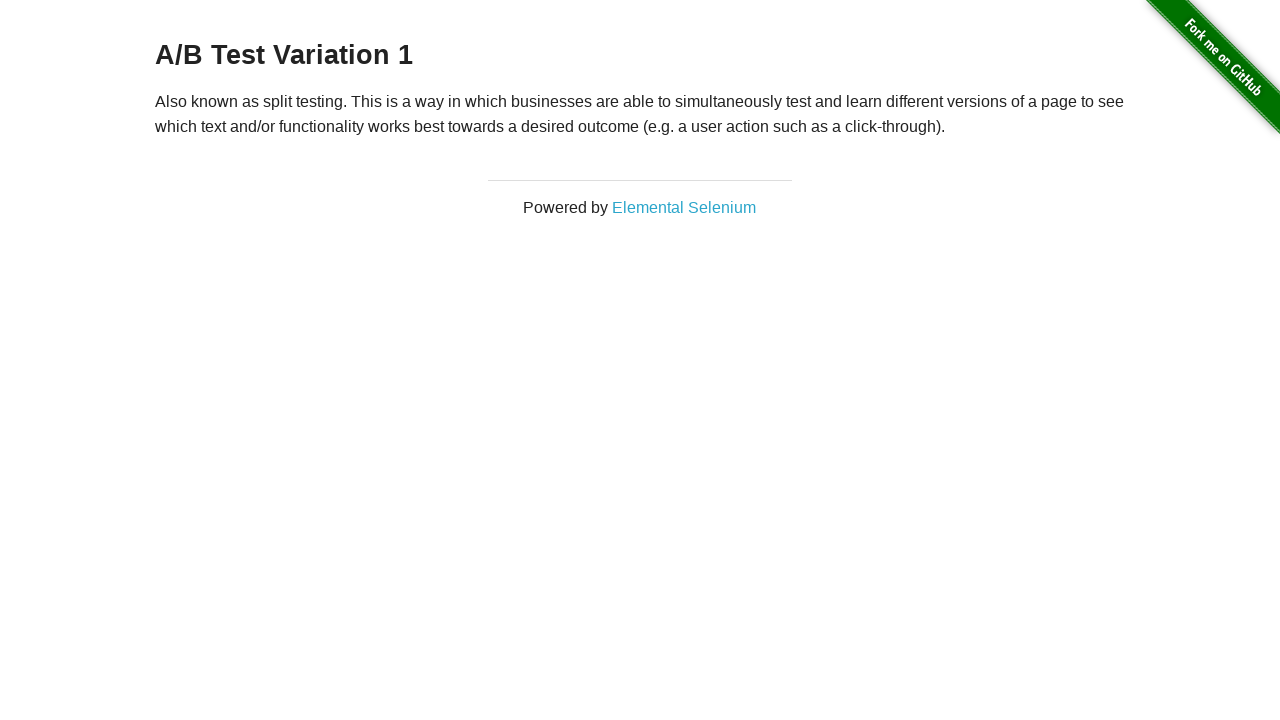

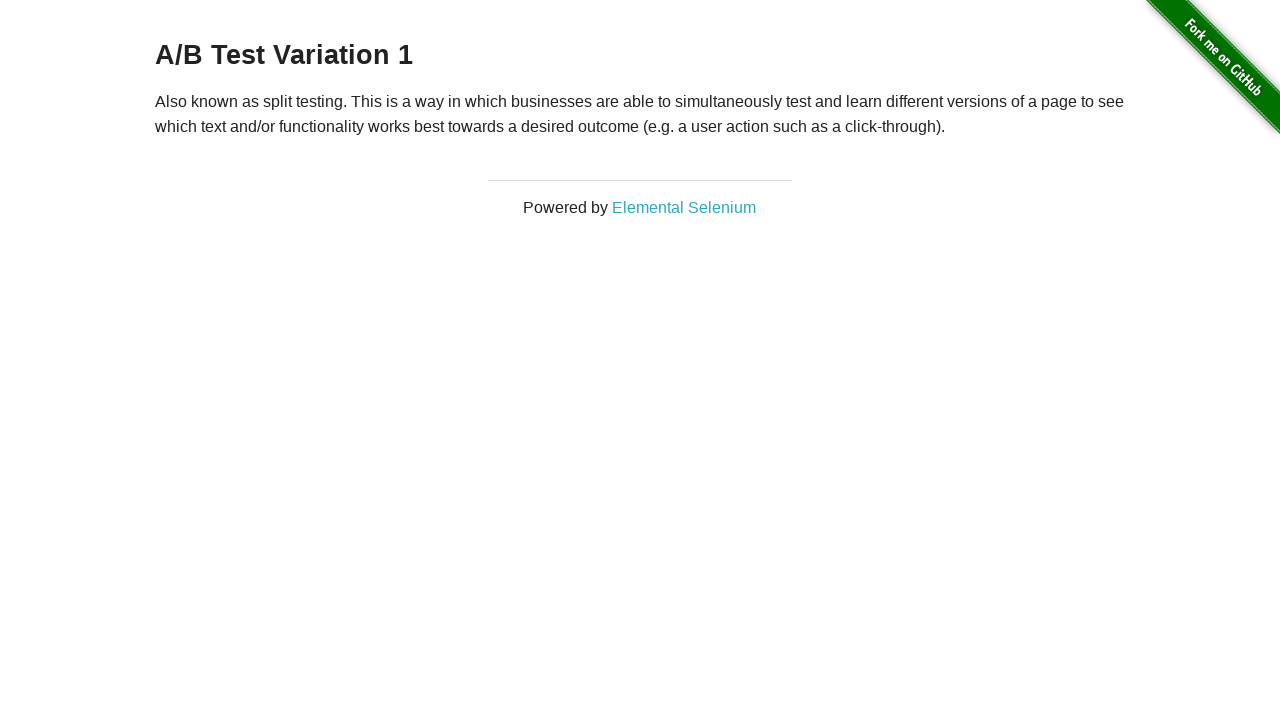